Navigates through jQuery UI menu to verify CSV menu item exists under Enabled > Downloads

Starting URL: https://the-internet.herokuapp.com/jqueryui/menu

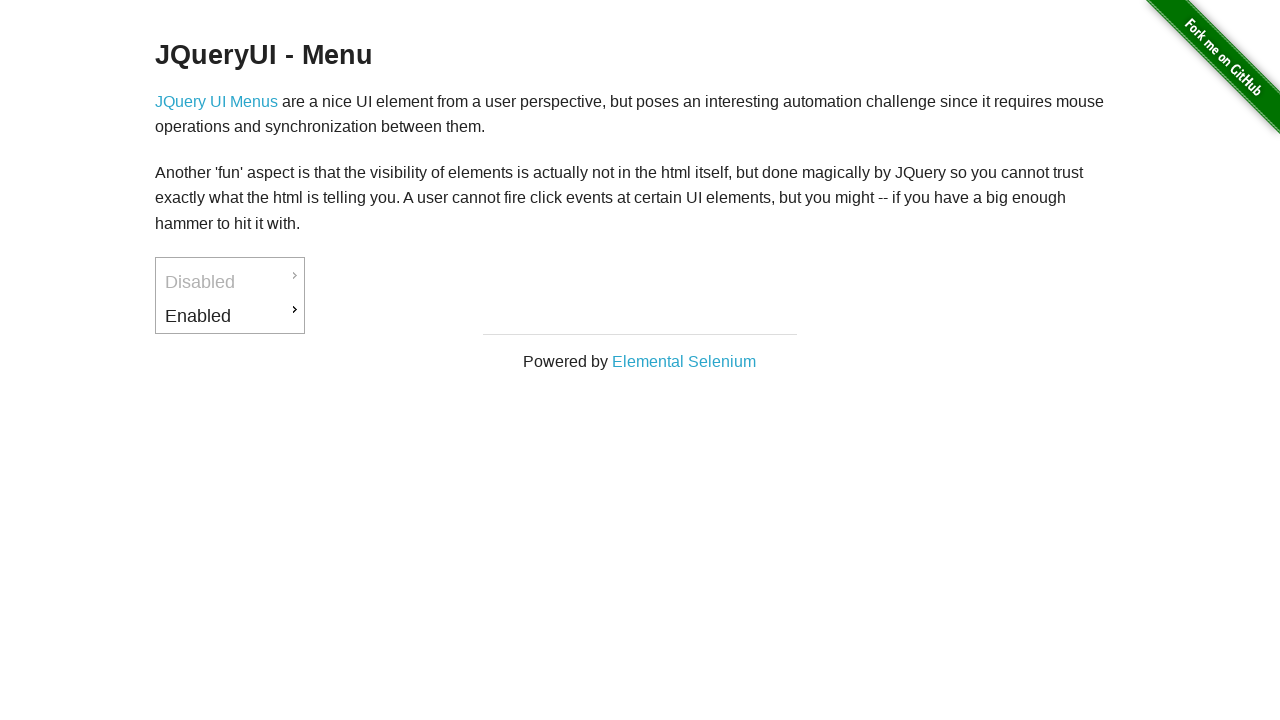

Hovered over Enabled menu item at (230, 316) on #ui-id-3:has-text('Enabled')
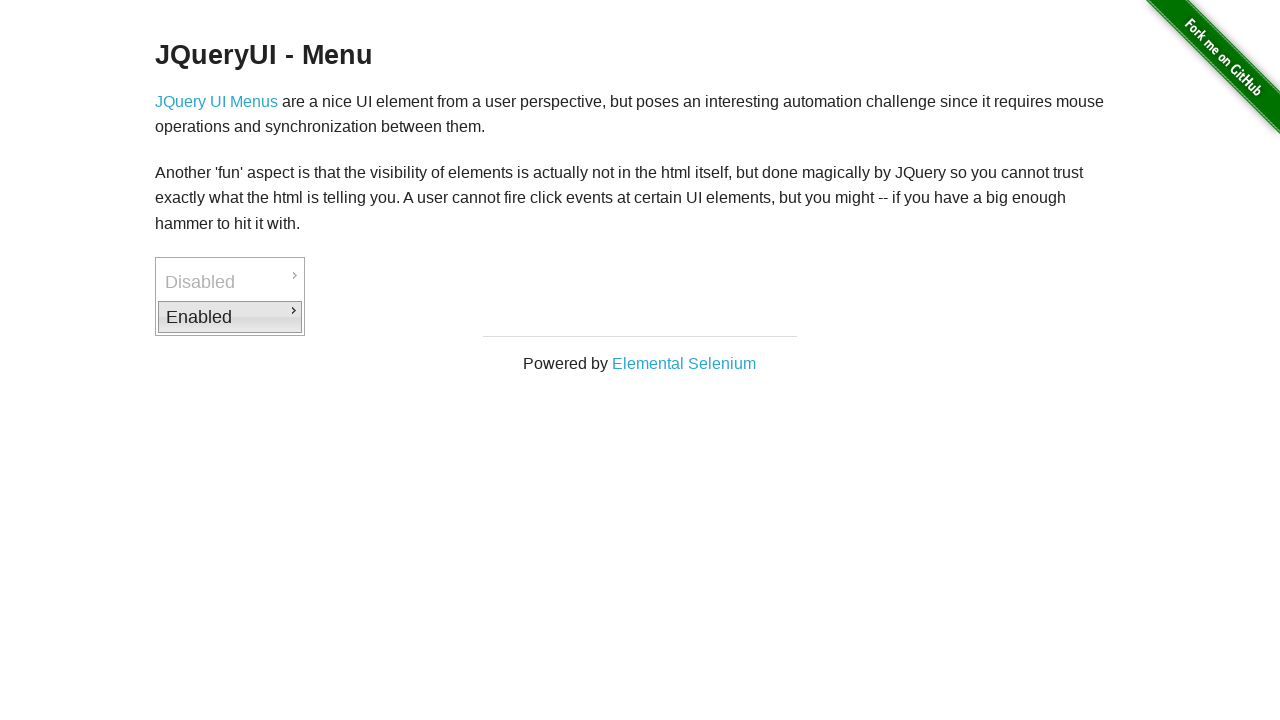

Waited 300ms for menu animation
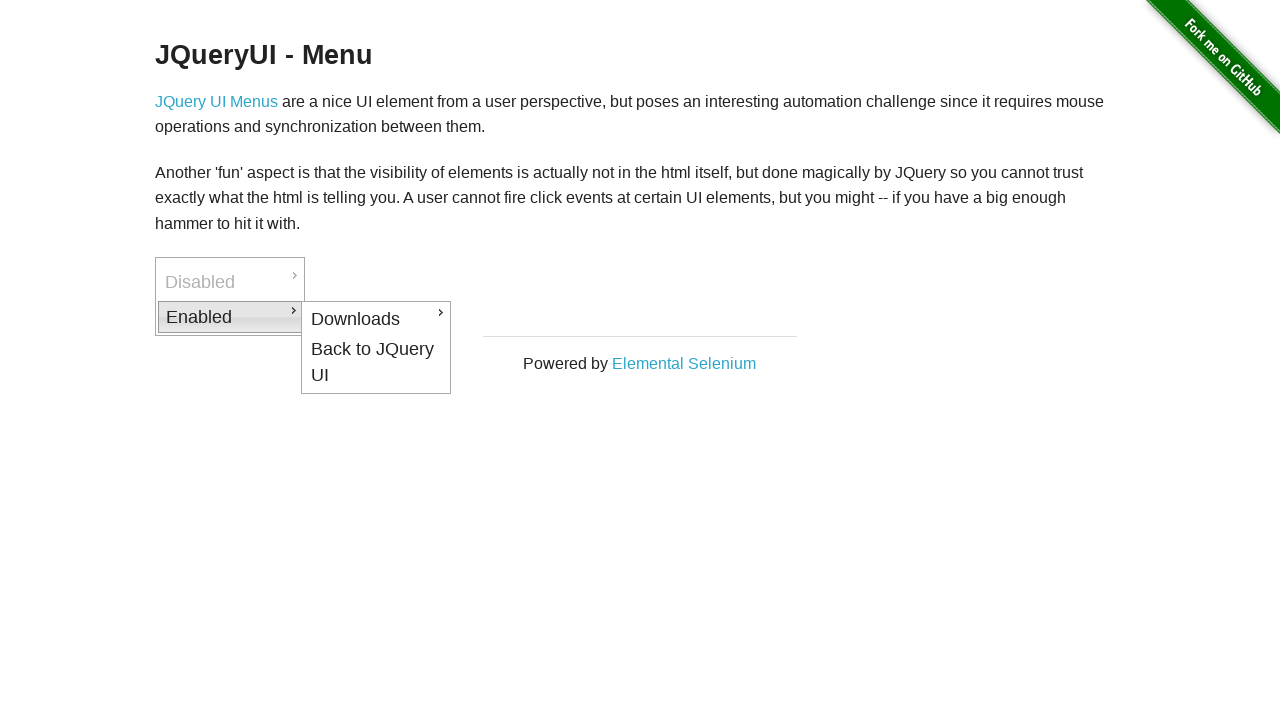

Hovered over Downloads submenu at (376, 319) on #ui-id-4:has-text('Downloads')
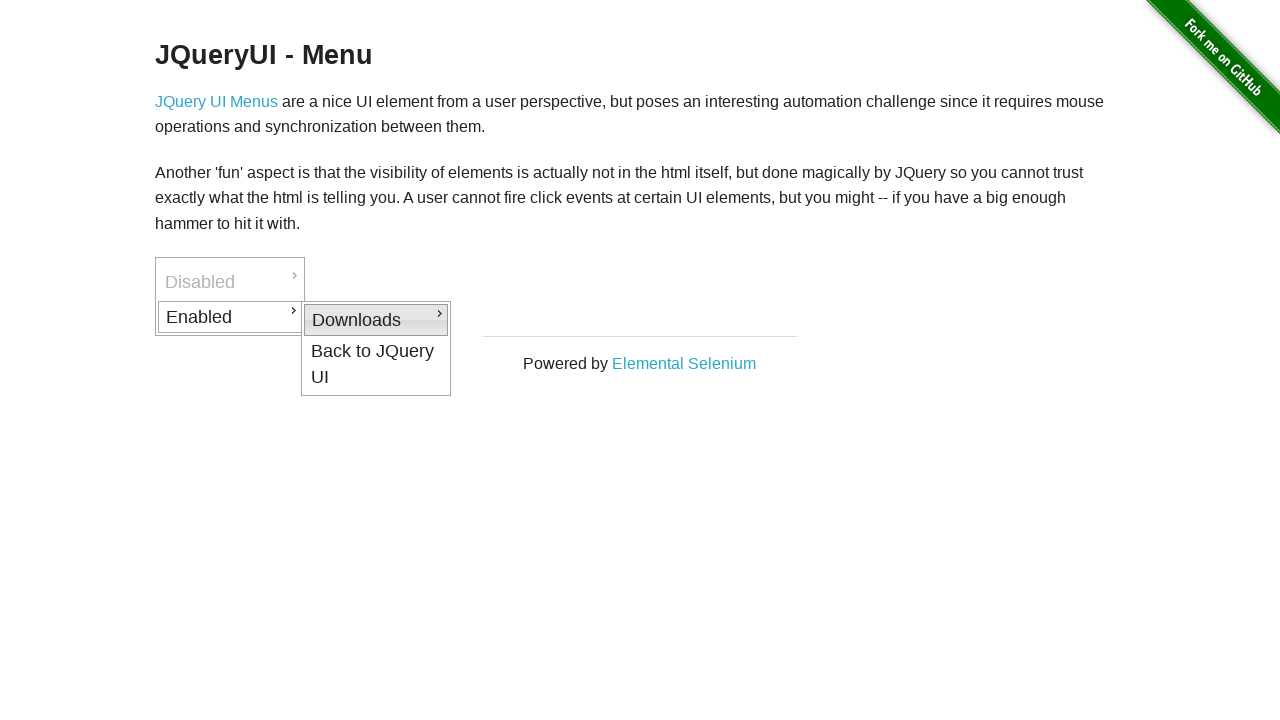

Waited 300ms for submenu animation
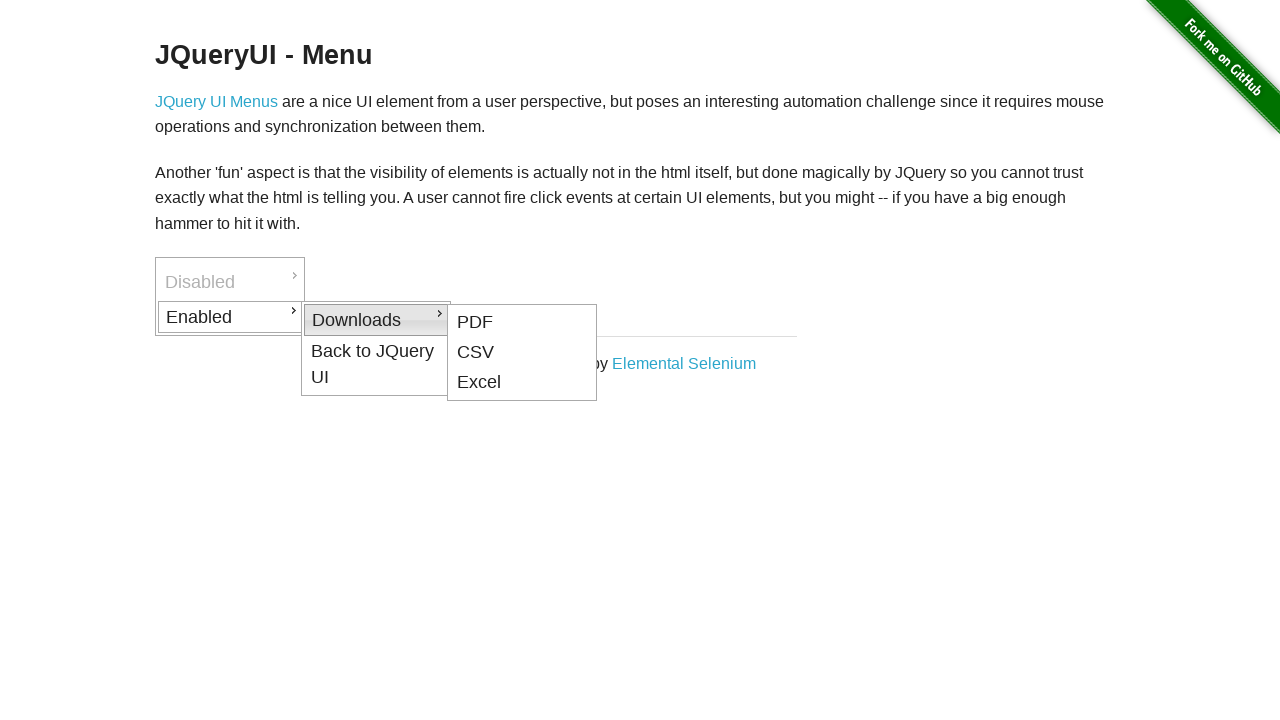

Located CSV menu item element
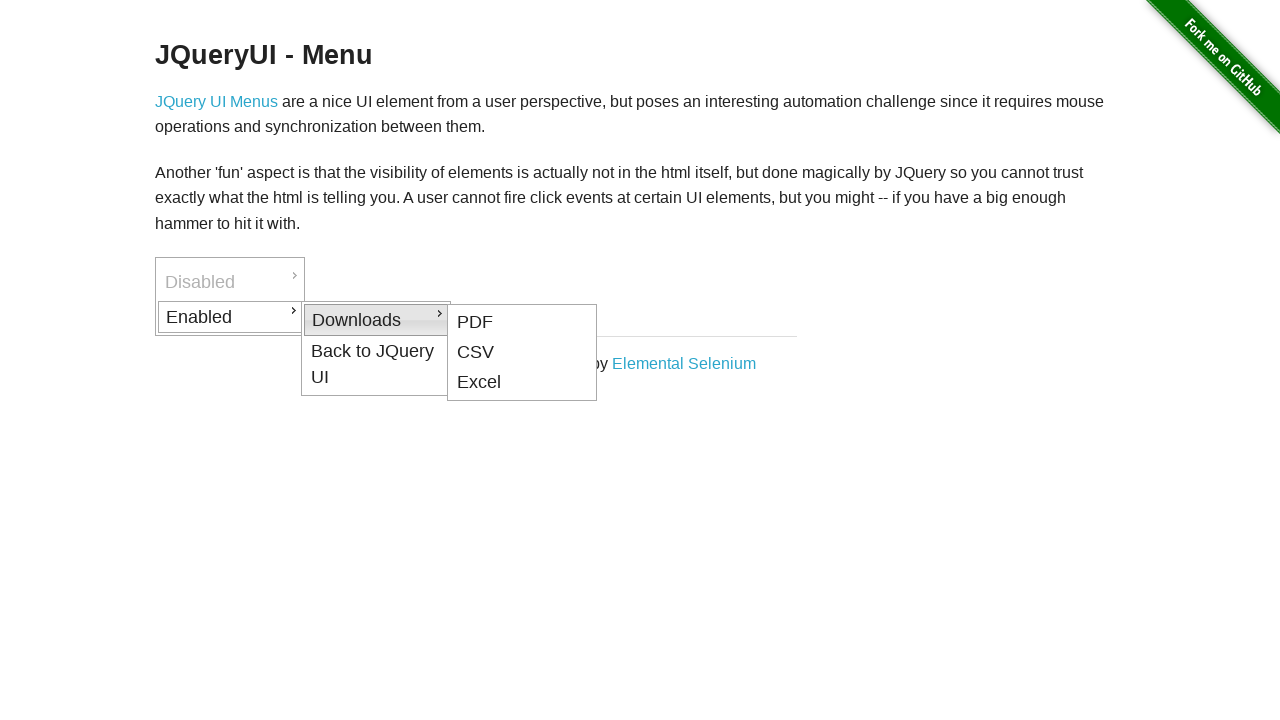

Verified CSV menu item is visible under Enabled > Downloads
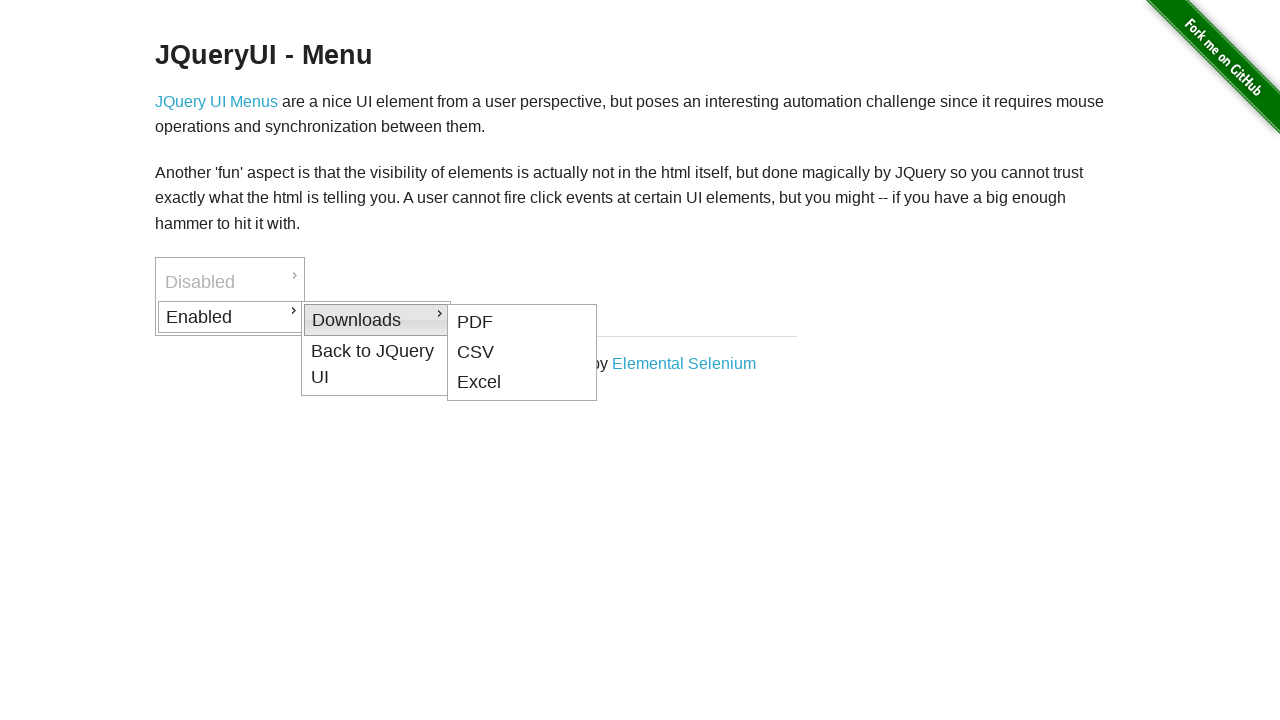

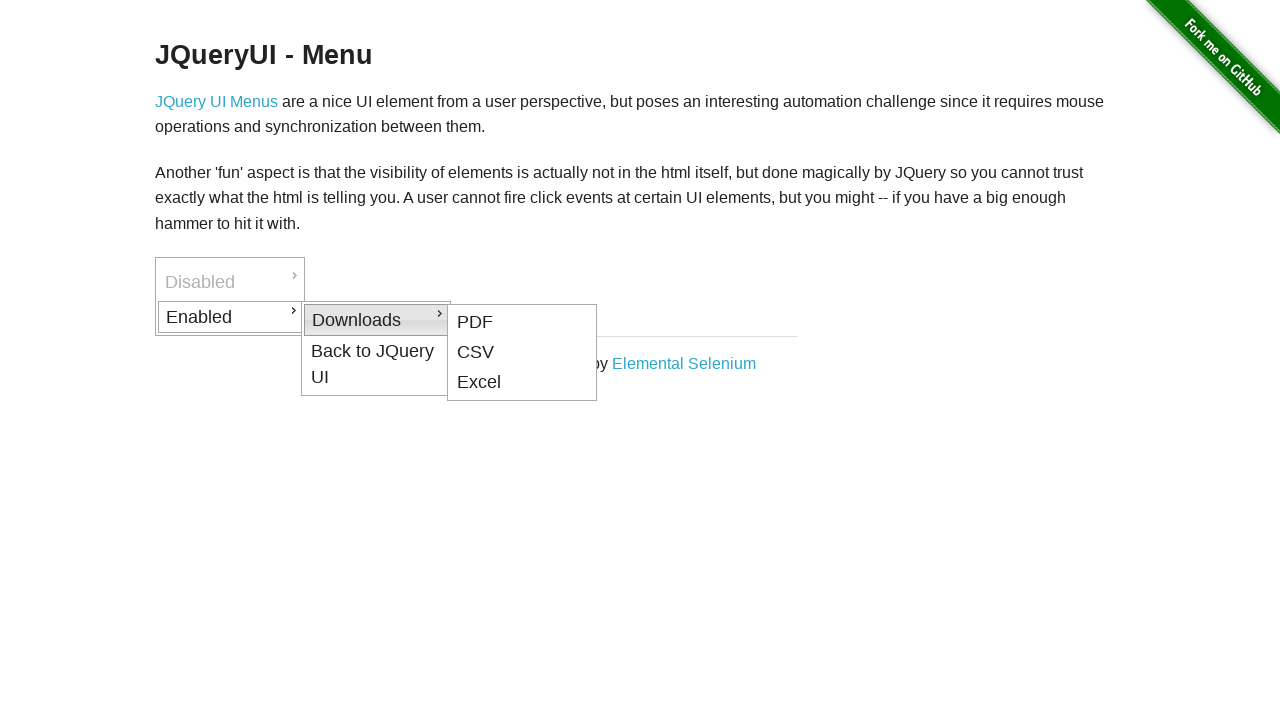